Tests dropdown selection functionality by clicking on origin and destination station dropdowns and selecting BLR (Bangalore) as origin and MAA (Chennai) as destination on a flight booking practice page.

Starting URL: https://rahulshettyacademy.com/dropdownsPractise/

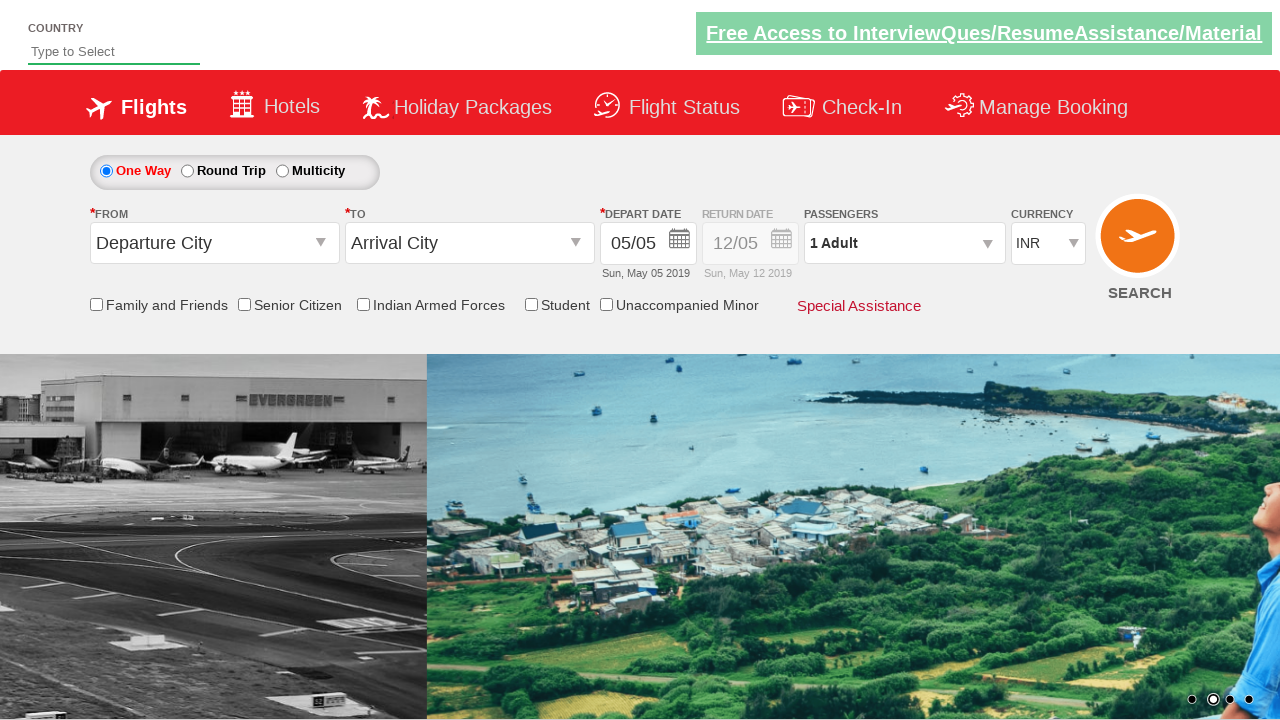

Clicked on origin station dropdown to open it at (214, 243) on #ctl00_mainContent_ddl_originStation1_CTXT
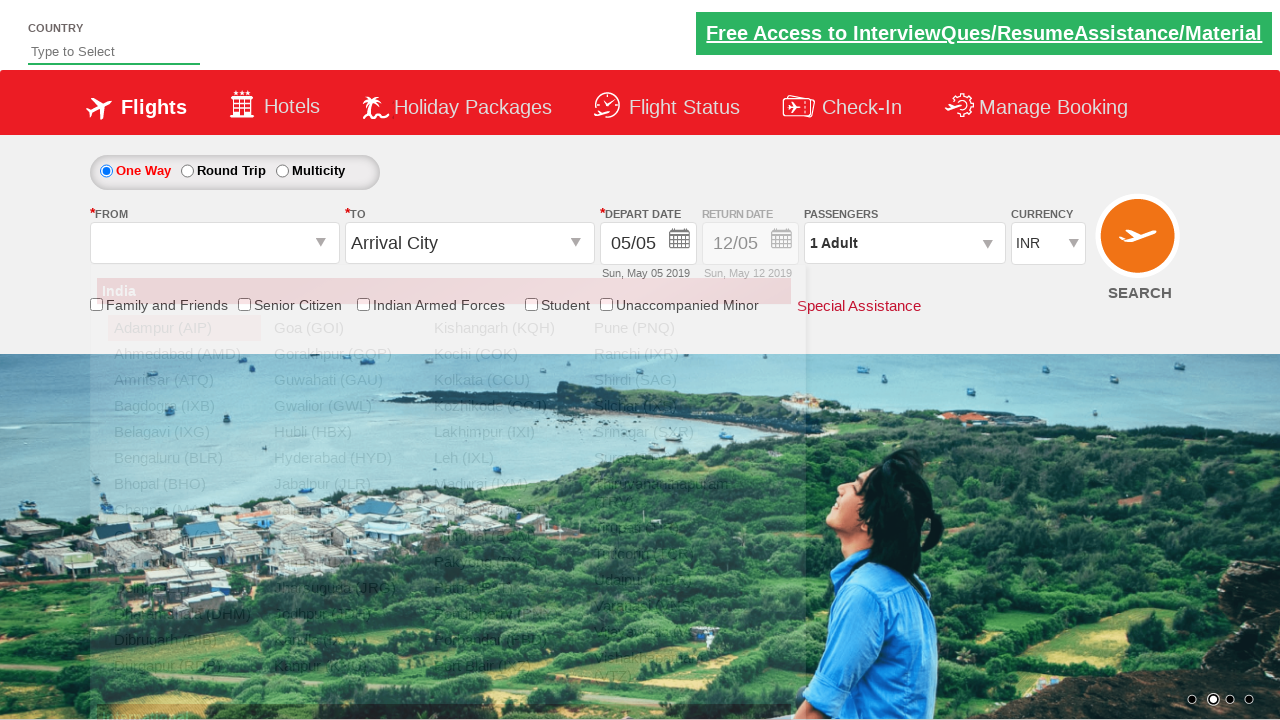

Selected BLR (Bangalore) as origin station at (184, 458) on a[value='BLR']
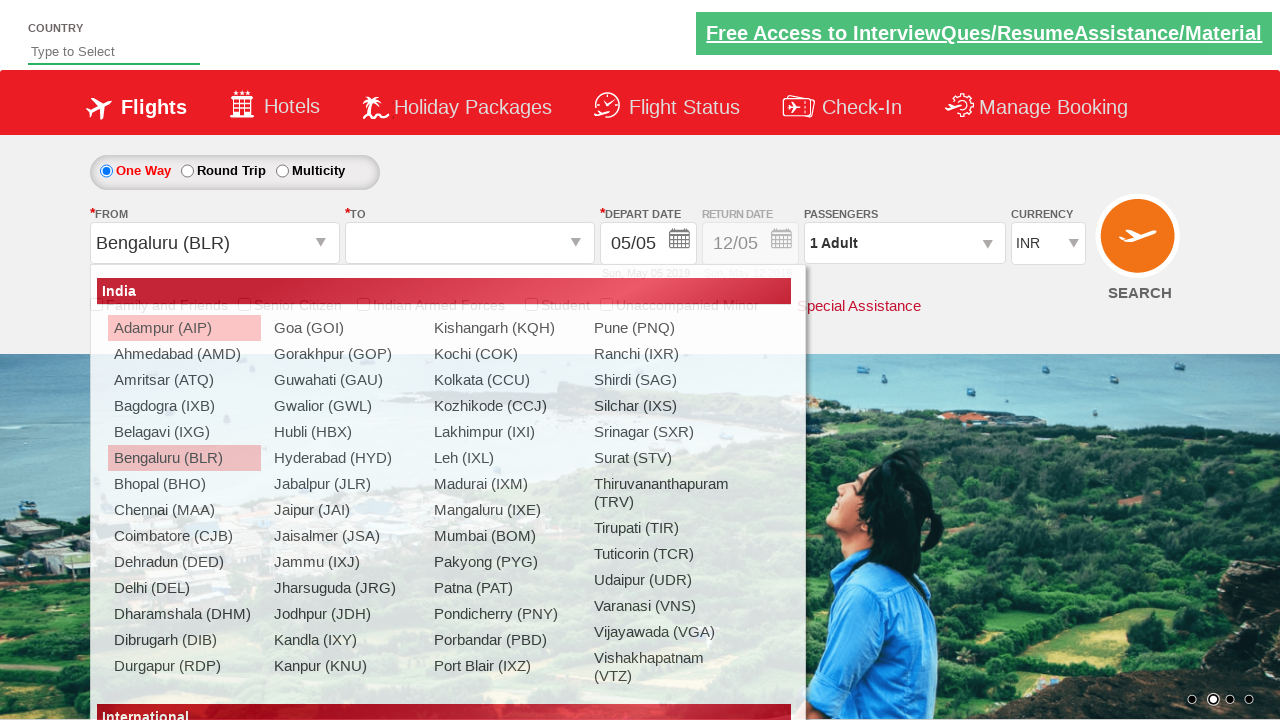

Waited for destination dropdown to be ready
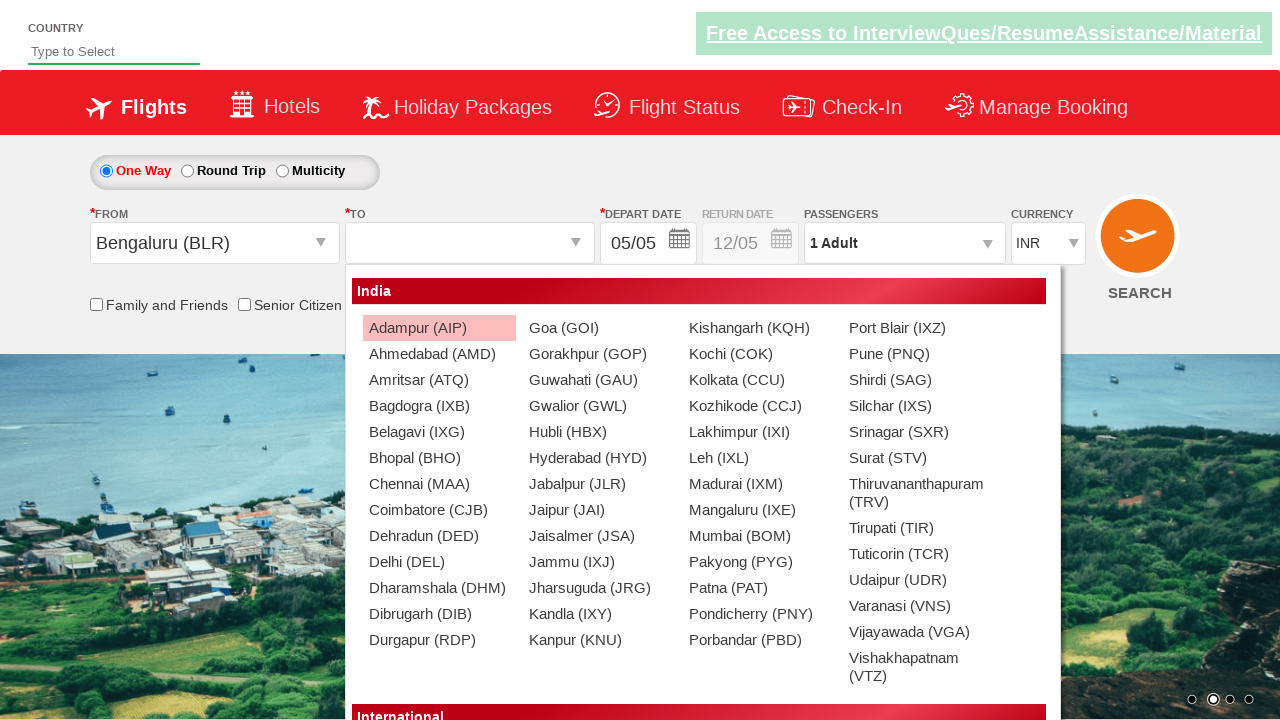

Selected MAA (Chennai) as destination station at (439, 484) on #ctl00_mainContent_ddl_destinationStation1_CTNR a[value='MAA']
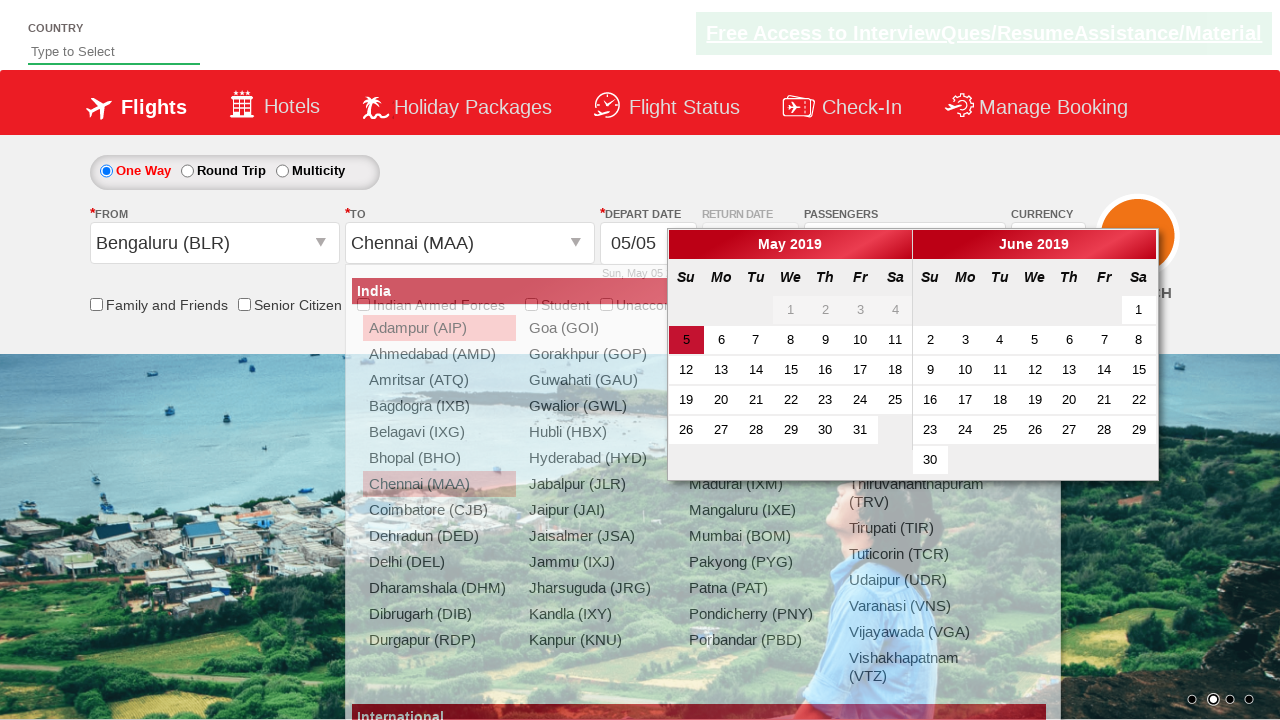

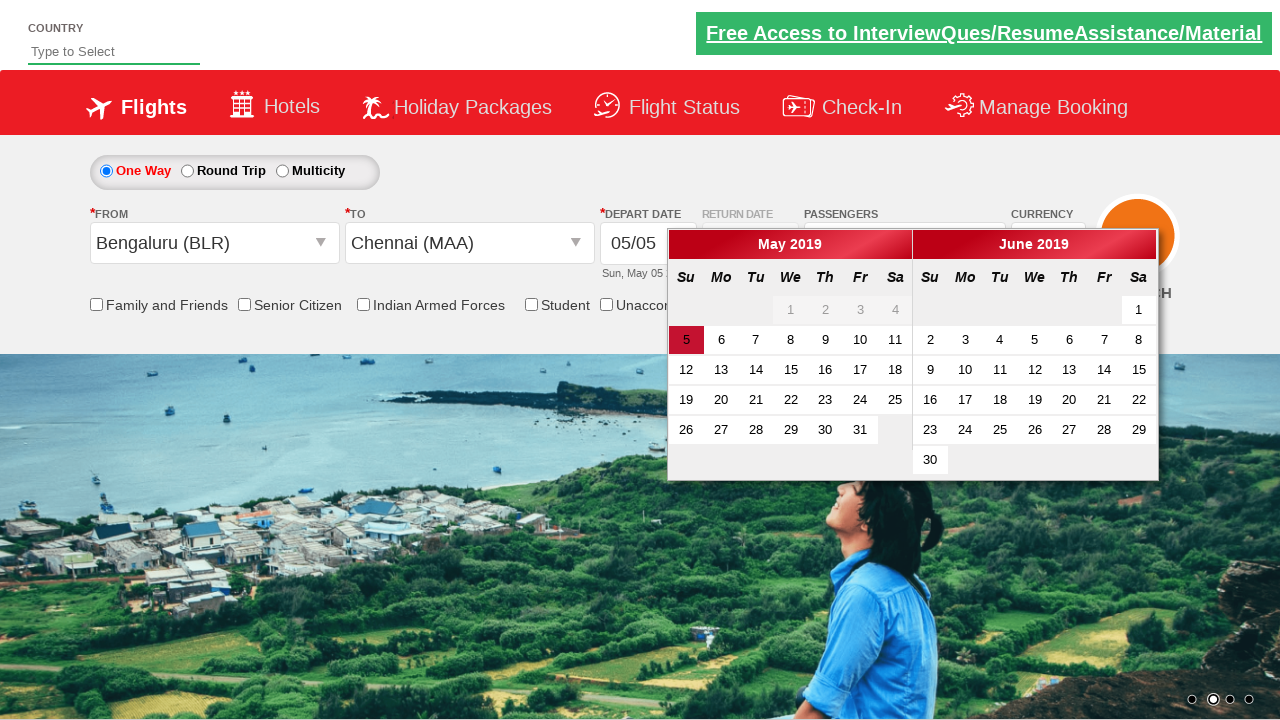